Fills out a Selenium practice form with personal information including first name, last name, gender, experience, date, profession, tools, and dropdown selections, then submits the form.

Starting URL: https://www.techlistic.com/p/selenium-practice-form.html

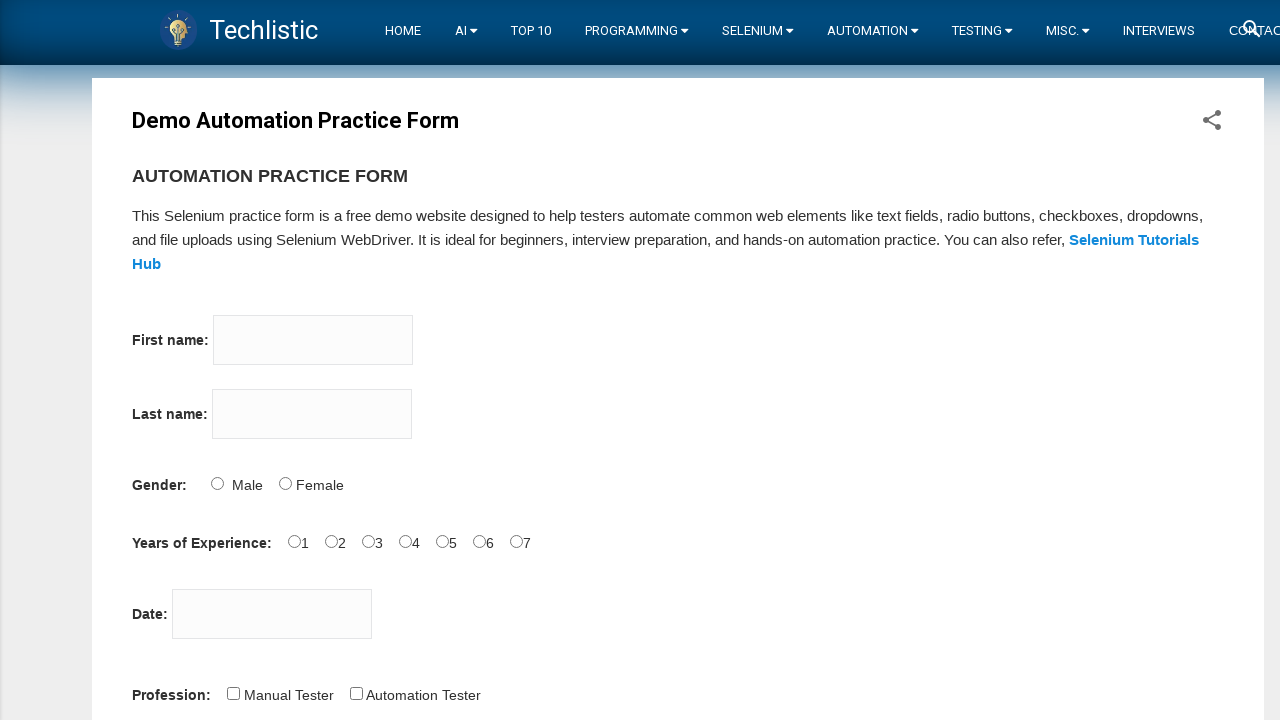

Clicked on first name input field at (313, 340) on input[name='firstname']
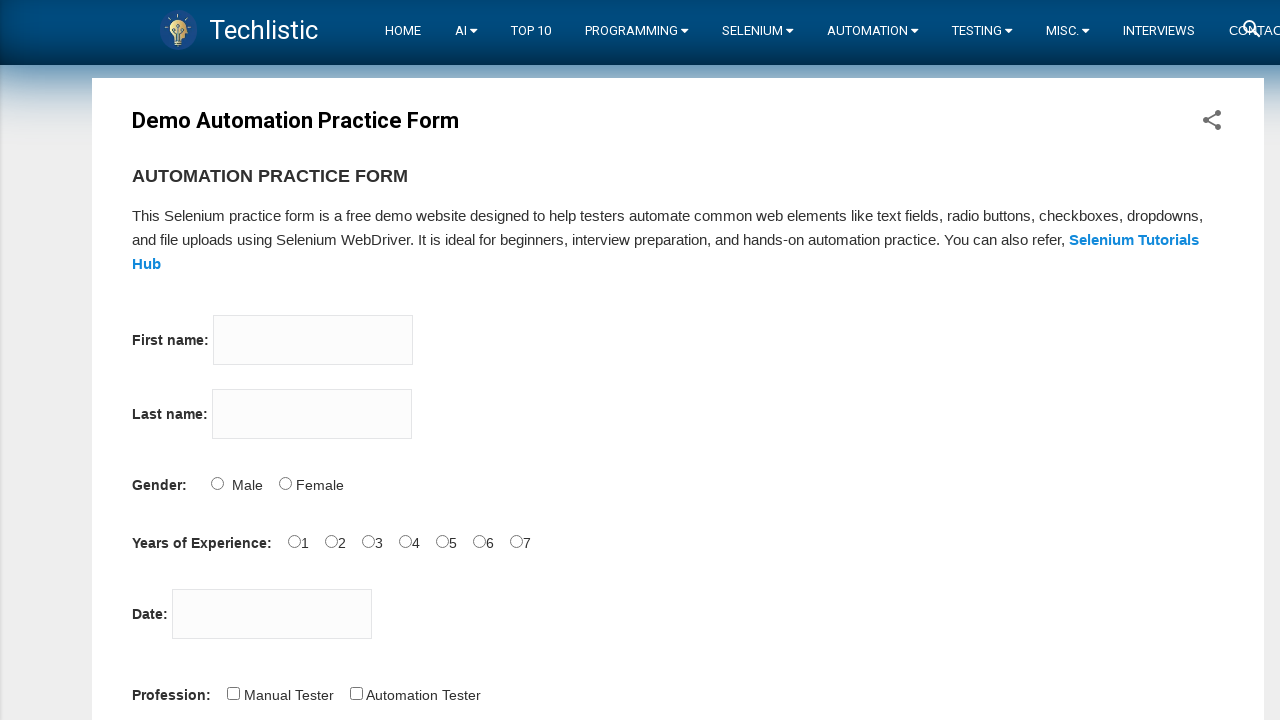

Filled first name with 'Hinal' on input[name='firstname']
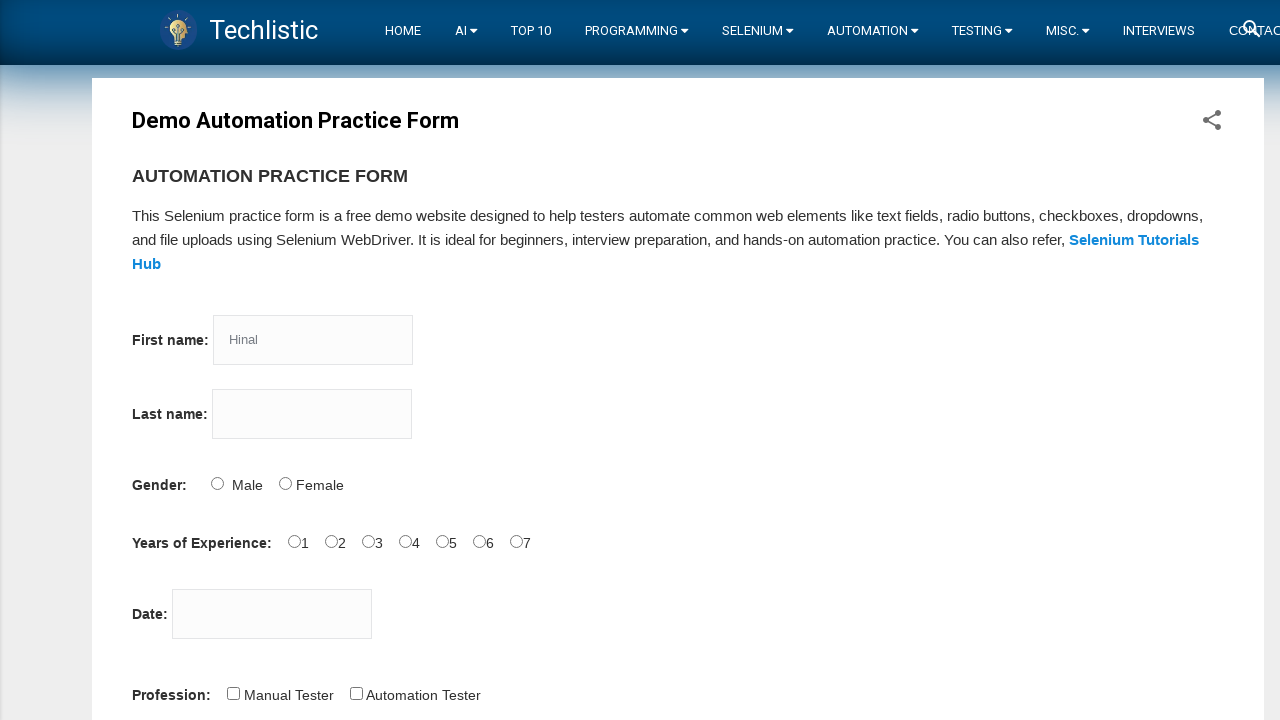

Clicked on last name input field at (312, 414) on input[name='lastname']
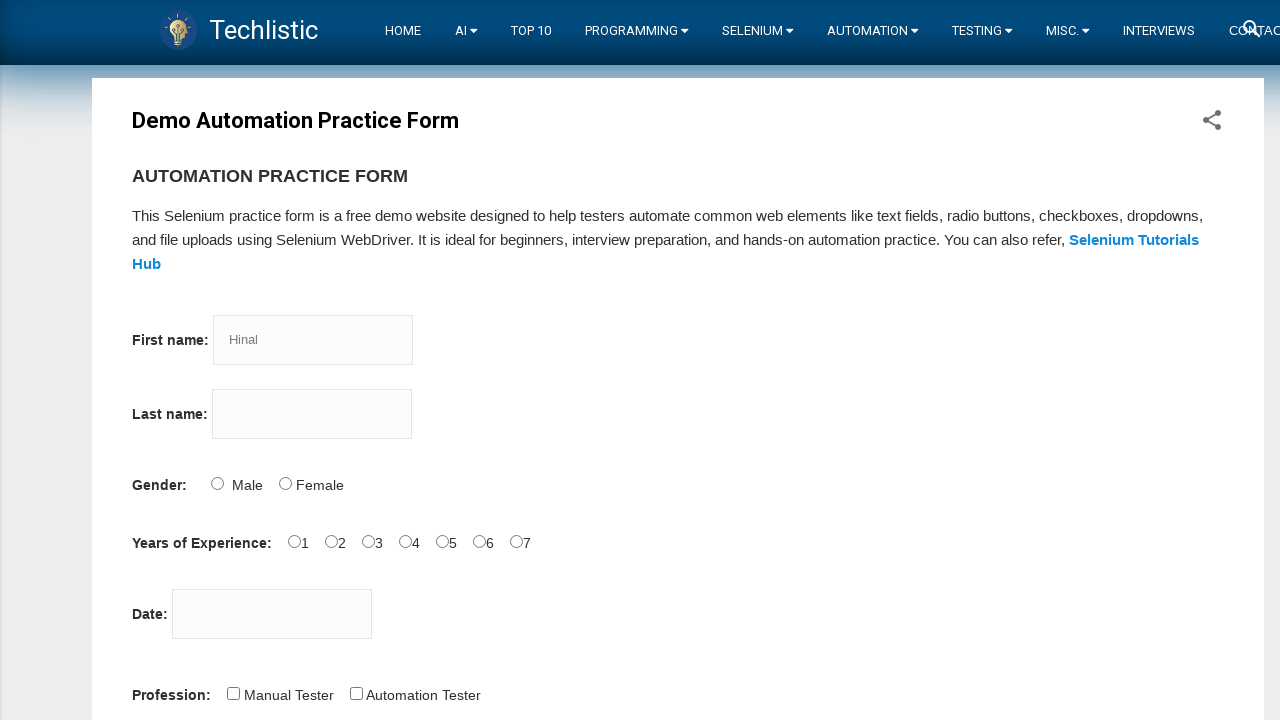

Filled last name with 'Bhuva' on input[name='lastname']
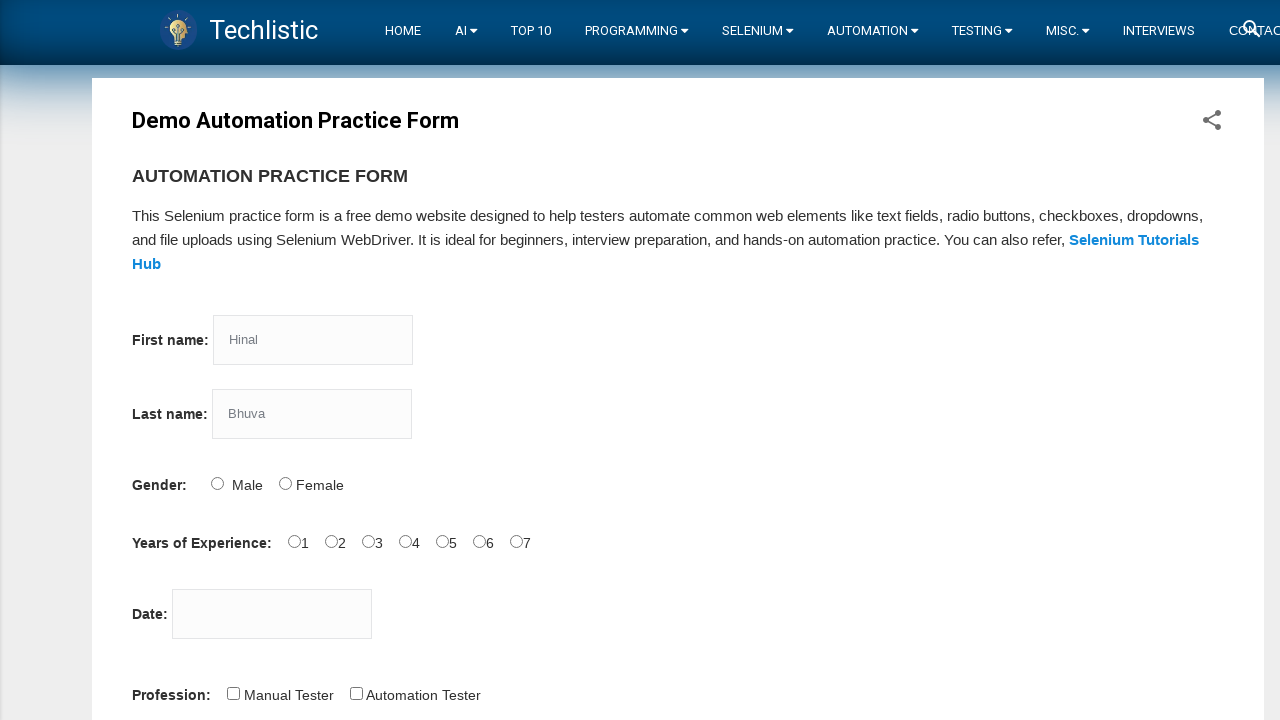

Selected Male gender option at (285, 483) on #sex-1
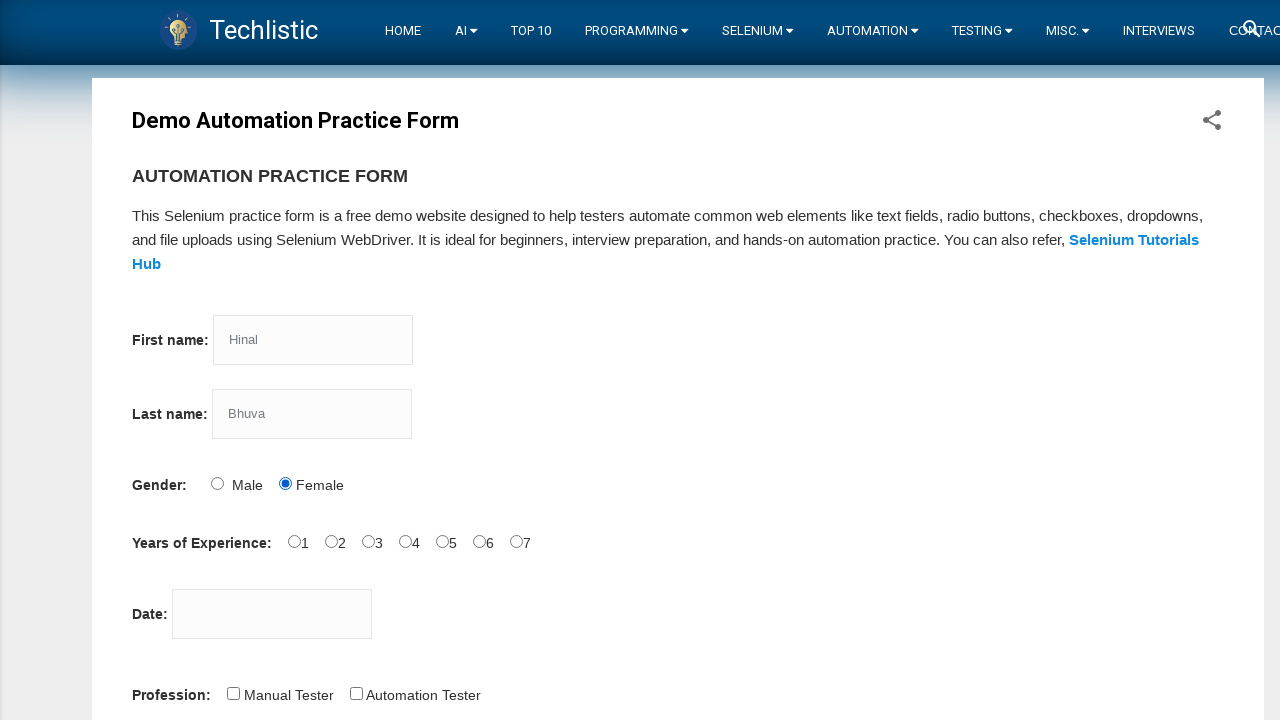

Selected 5 years of experience at (479, 541) on #exp-5
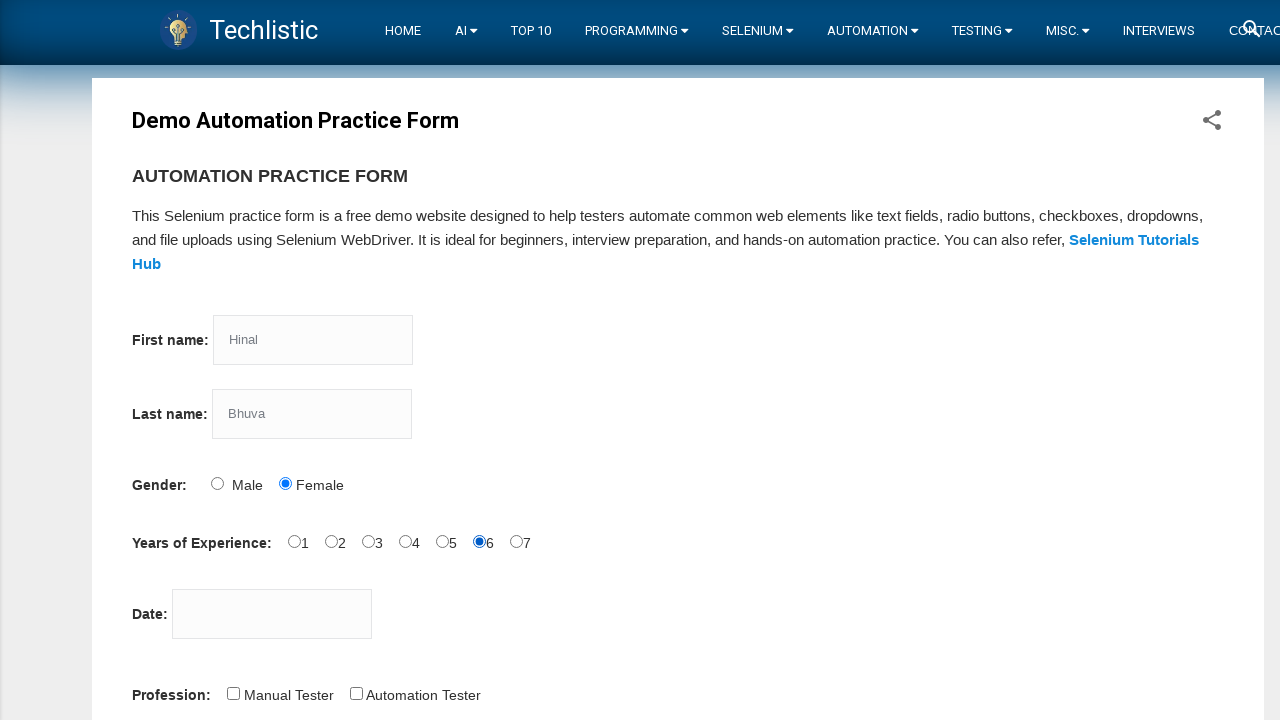

Clicked on date picker field at (272, 614) on #datepicker
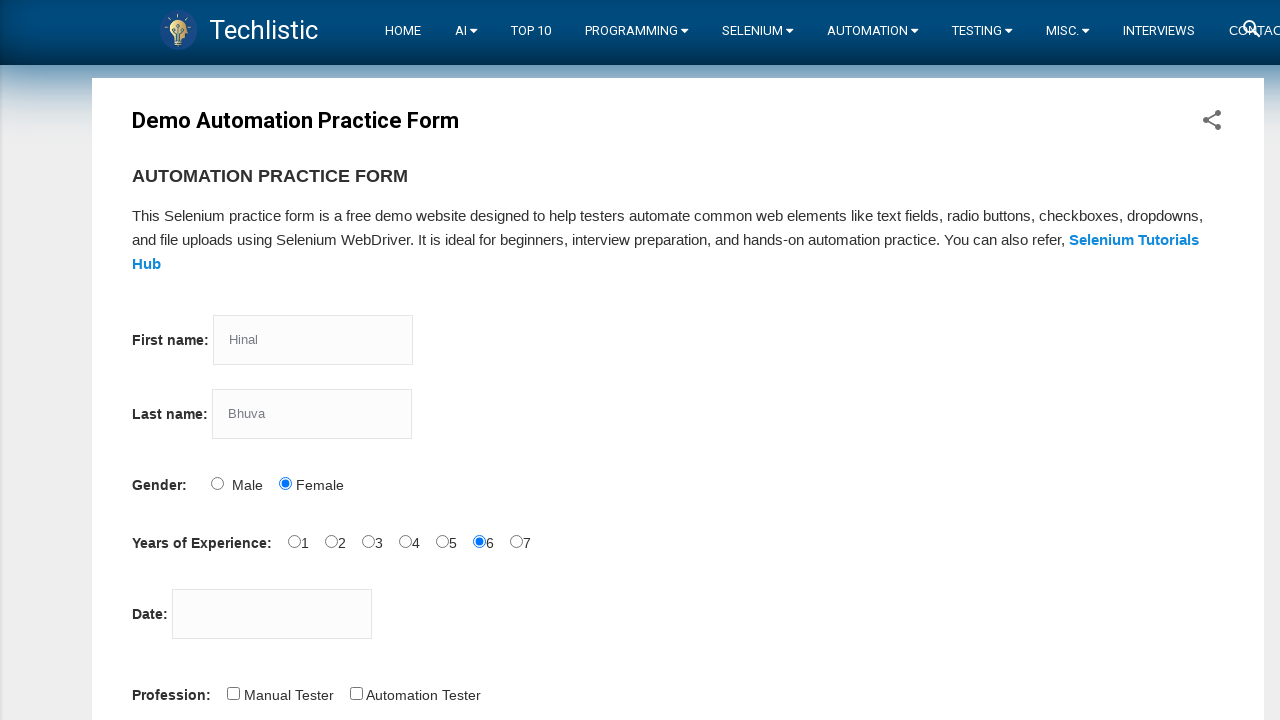

Filled date picker with '26-10-2023' on #datepicker
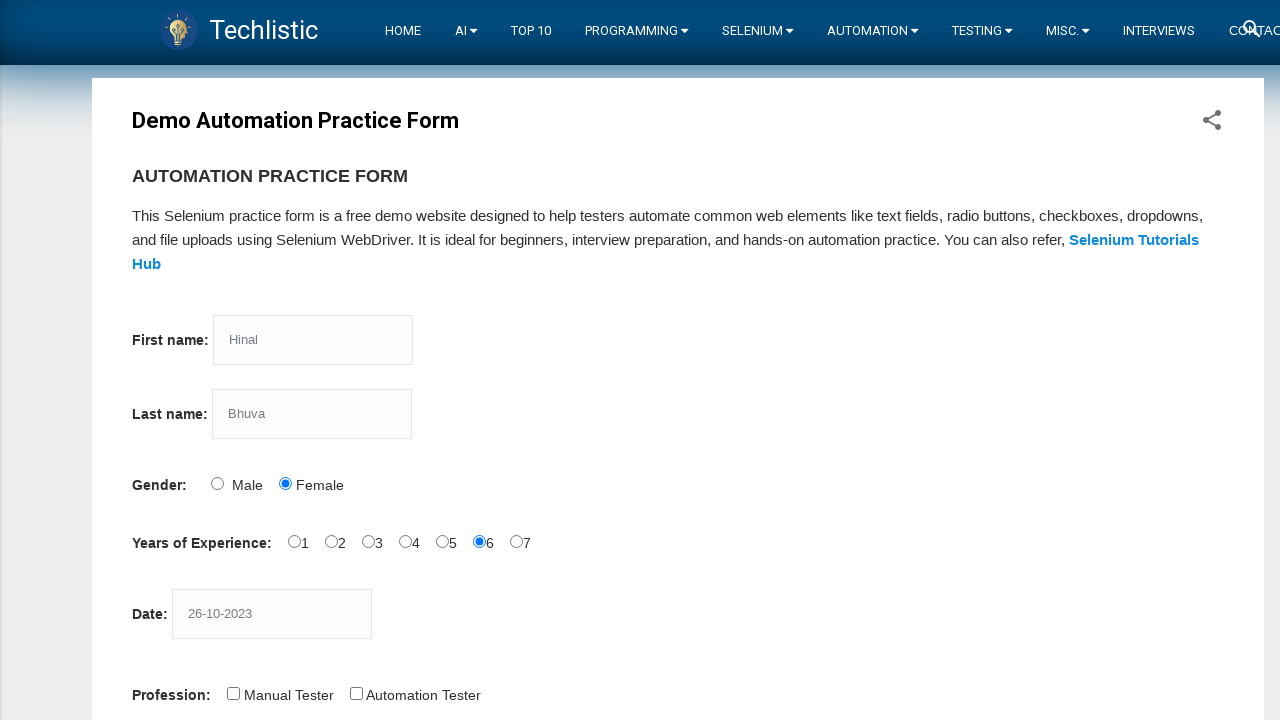

Selected Manual Tester profession at (356, 693) on #profession-1
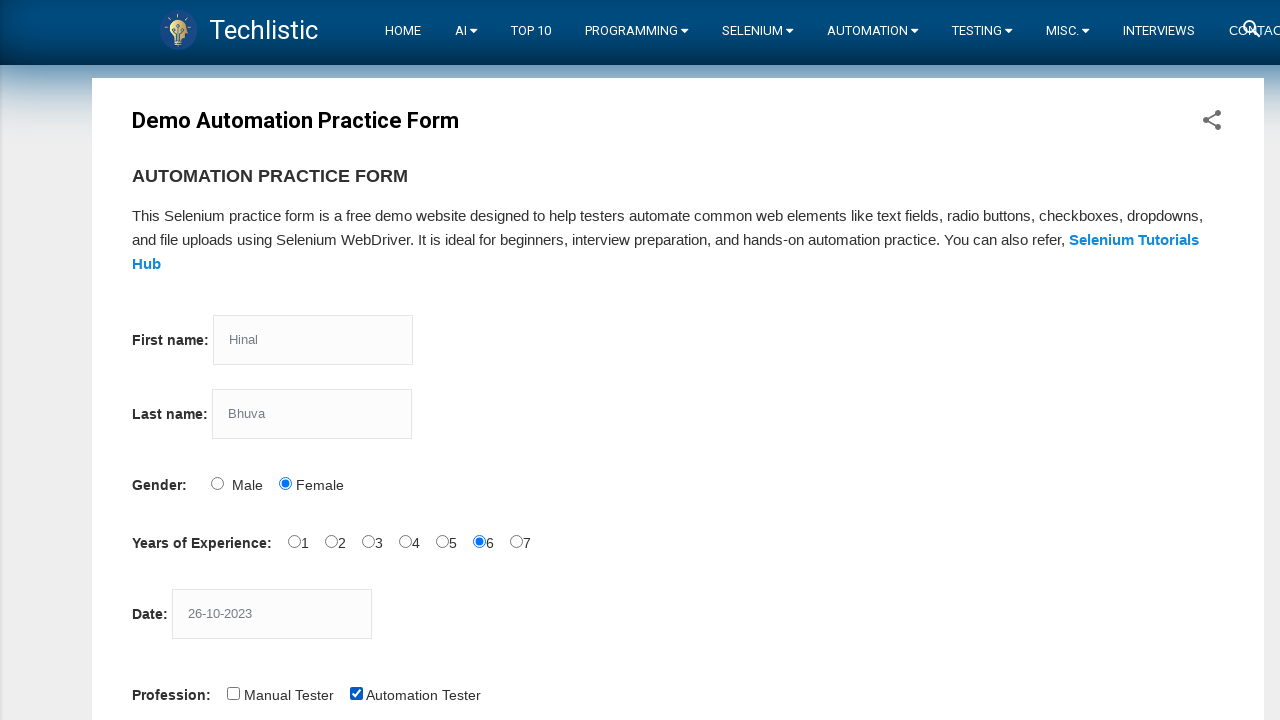

Selected Selenium IDE tool at (446, 360) on #tool-2
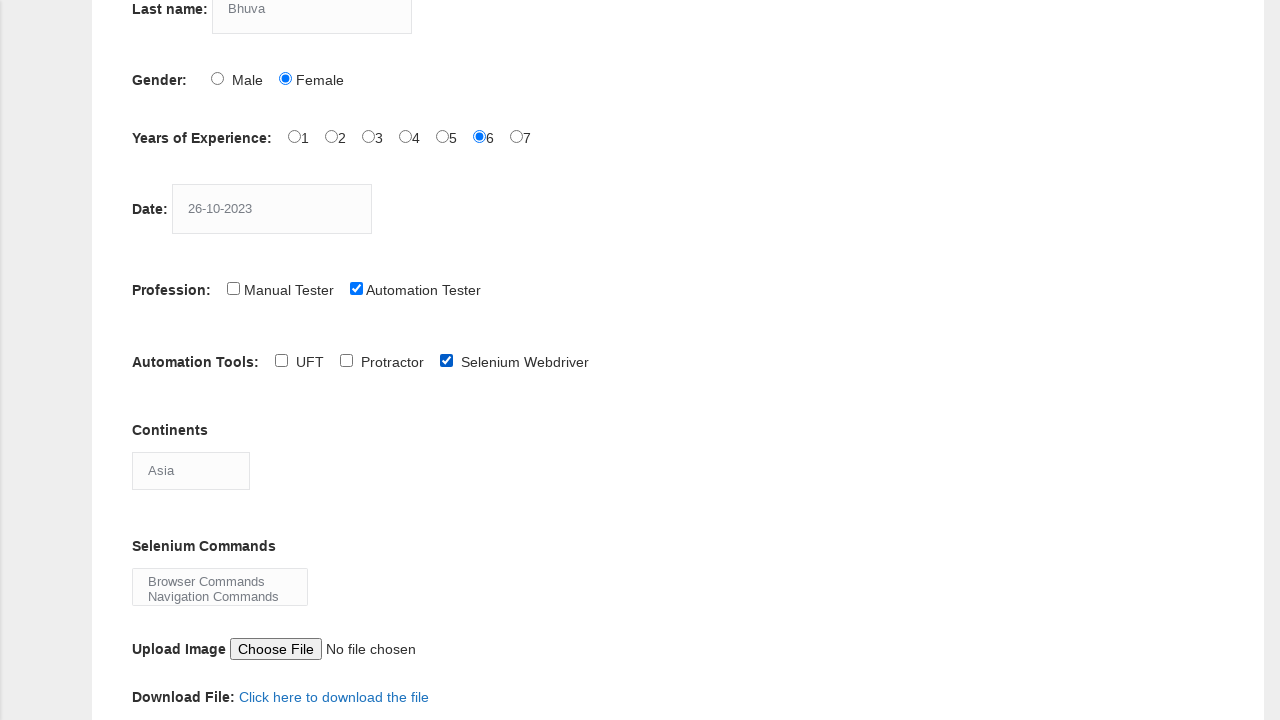

Clicked on continents dropdown at (191, 470) on #continents
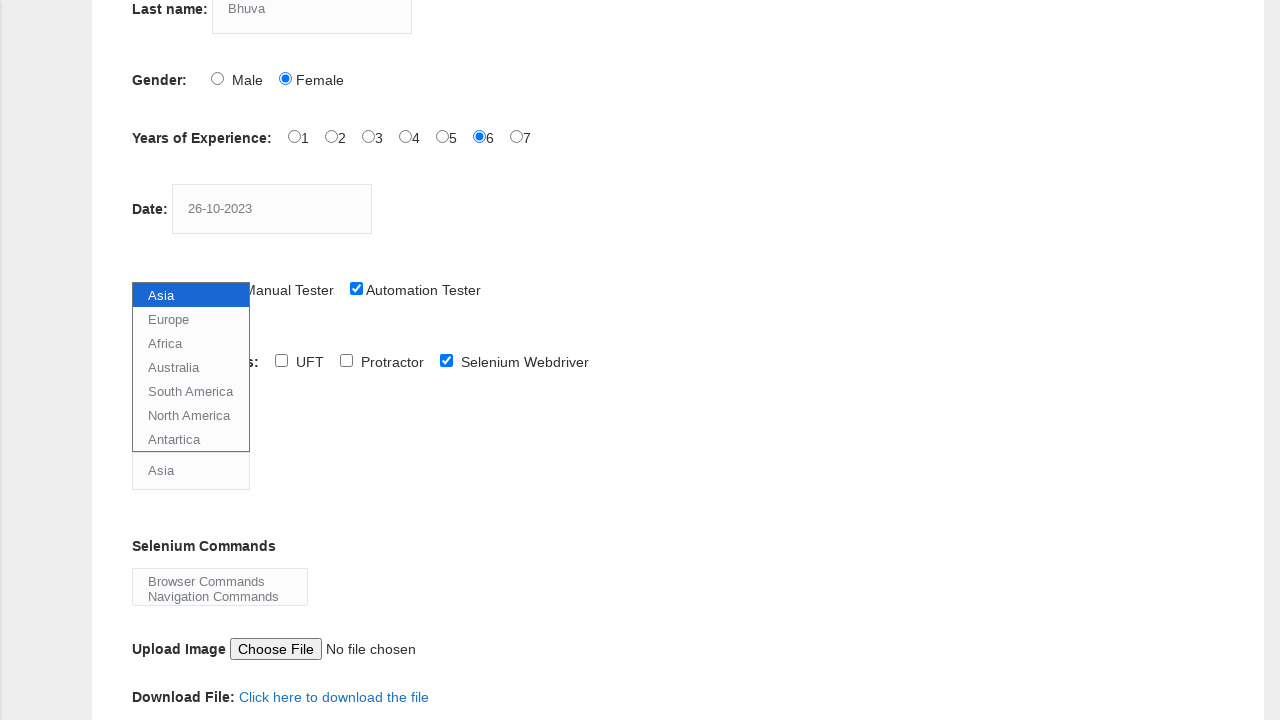

Selected second option from continents dropdown on #continents
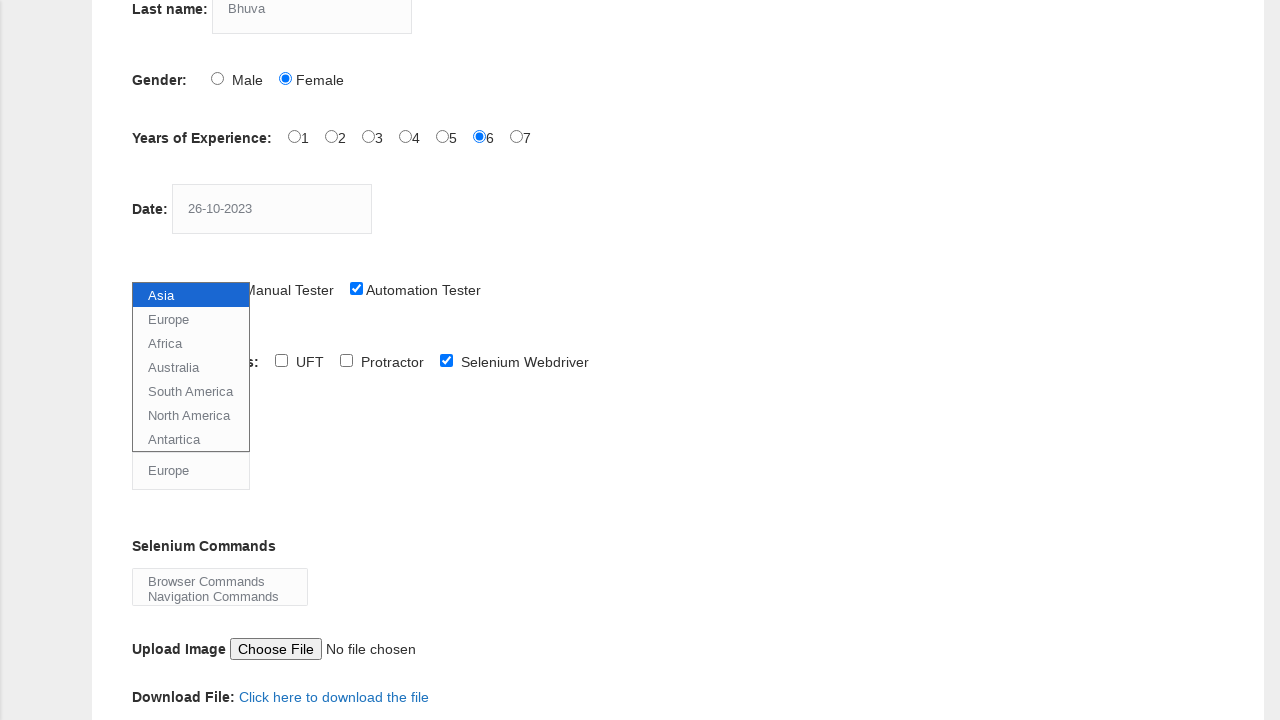

Selected fourth option from Selenium commands dropdown on #selenium_commands
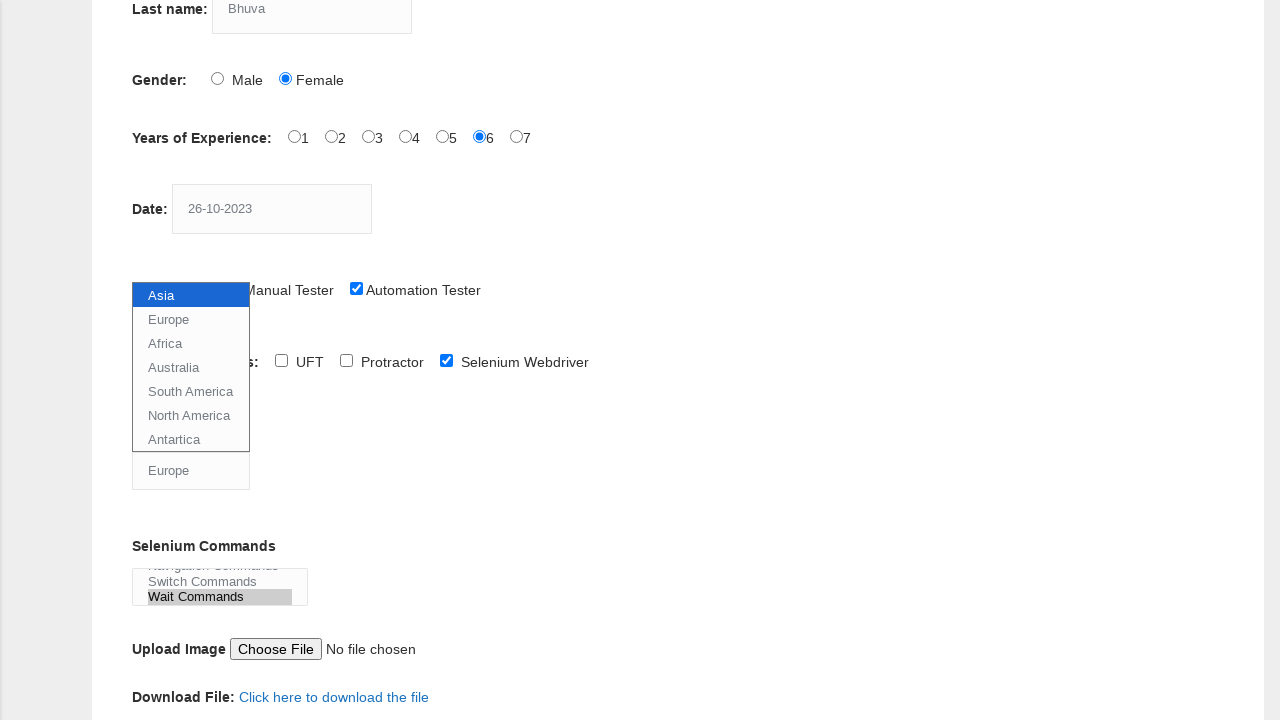

Clicked submit button to submit the form at (157, 360) on #submit
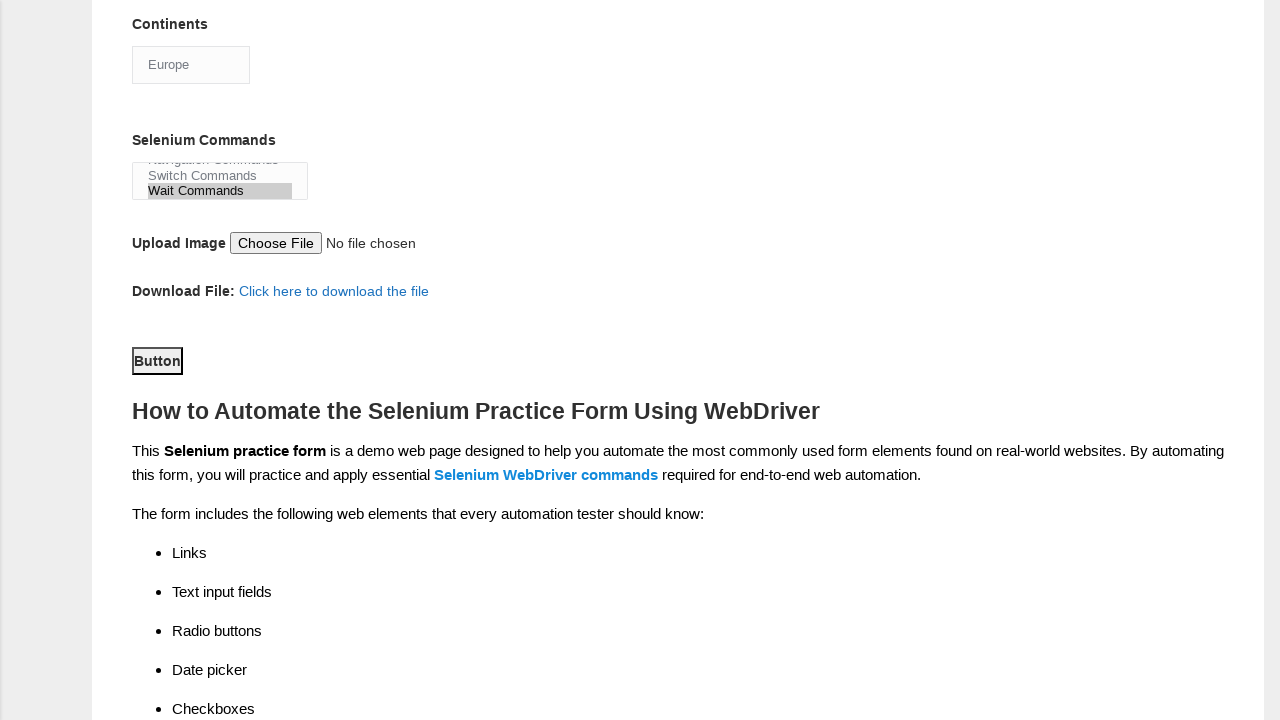

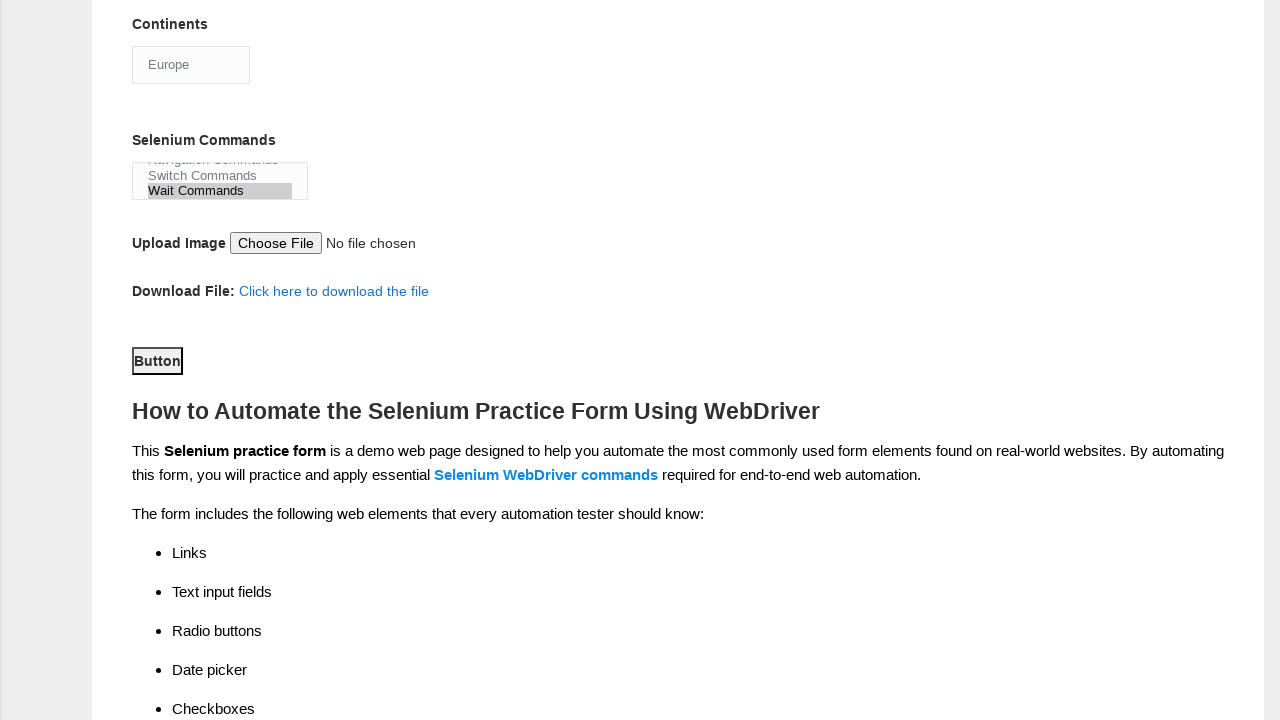